Tests drag-and-drop functionality by clicking and holding a draggable element, moving it by an offset, and releasing it on the jQuery UI draggable demo page.

Starting URL: https://jqueryui.com/draggable/

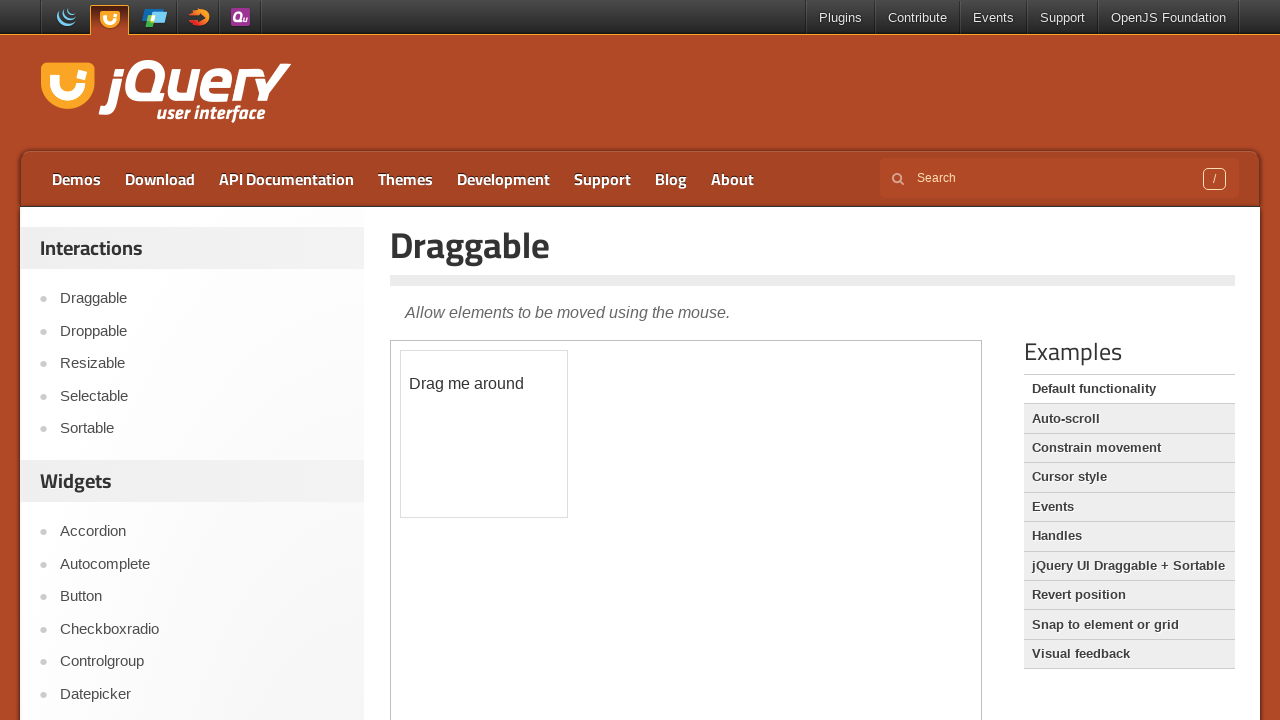

Located the demo iframe on the jQuery UI draggable page
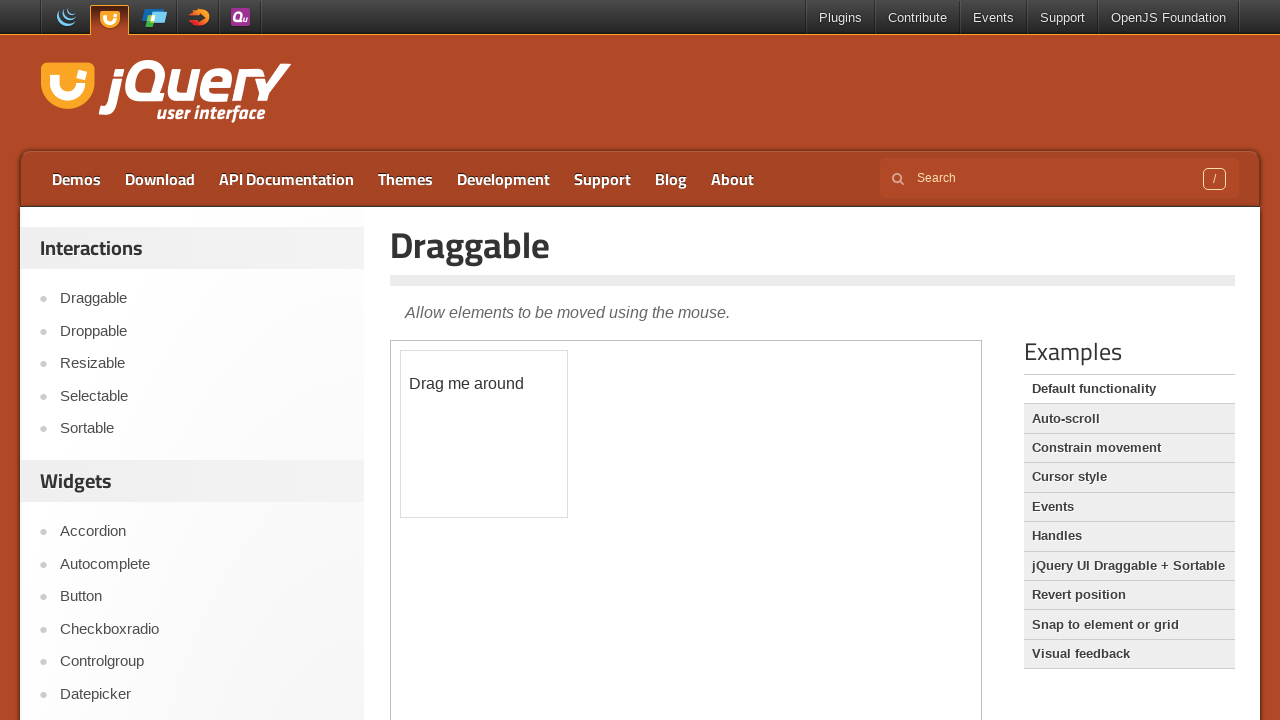

Located the draggable element with ID 'draggable'
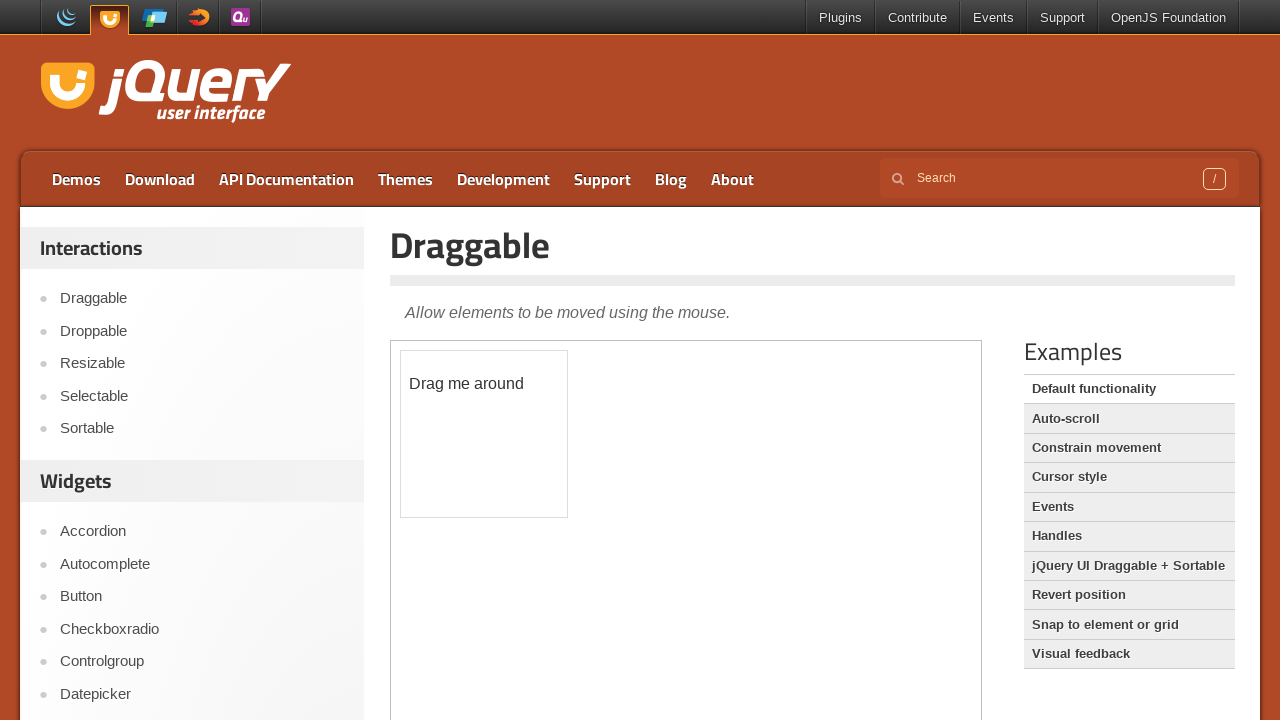

Waited for the draggable element to become visible
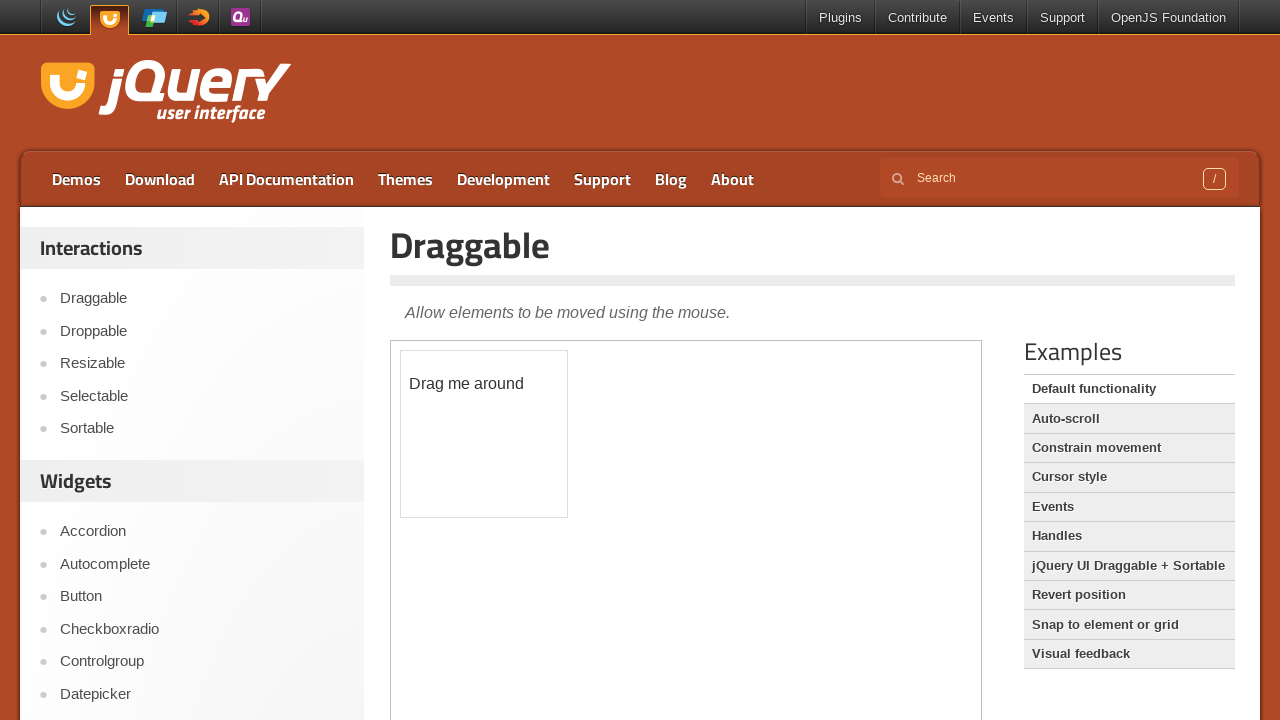

Retrieved the bounding box coordinates of the draggable element
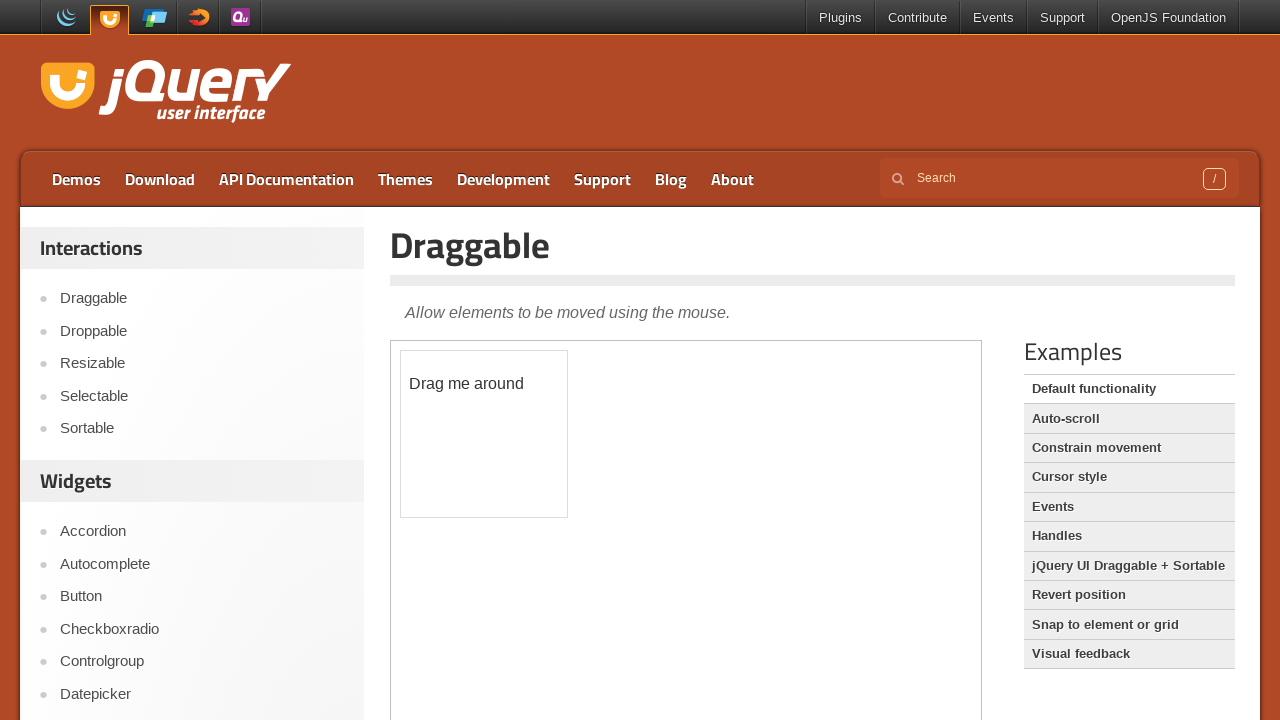

Moved mouse to the center of the draggable element at (484, 434)
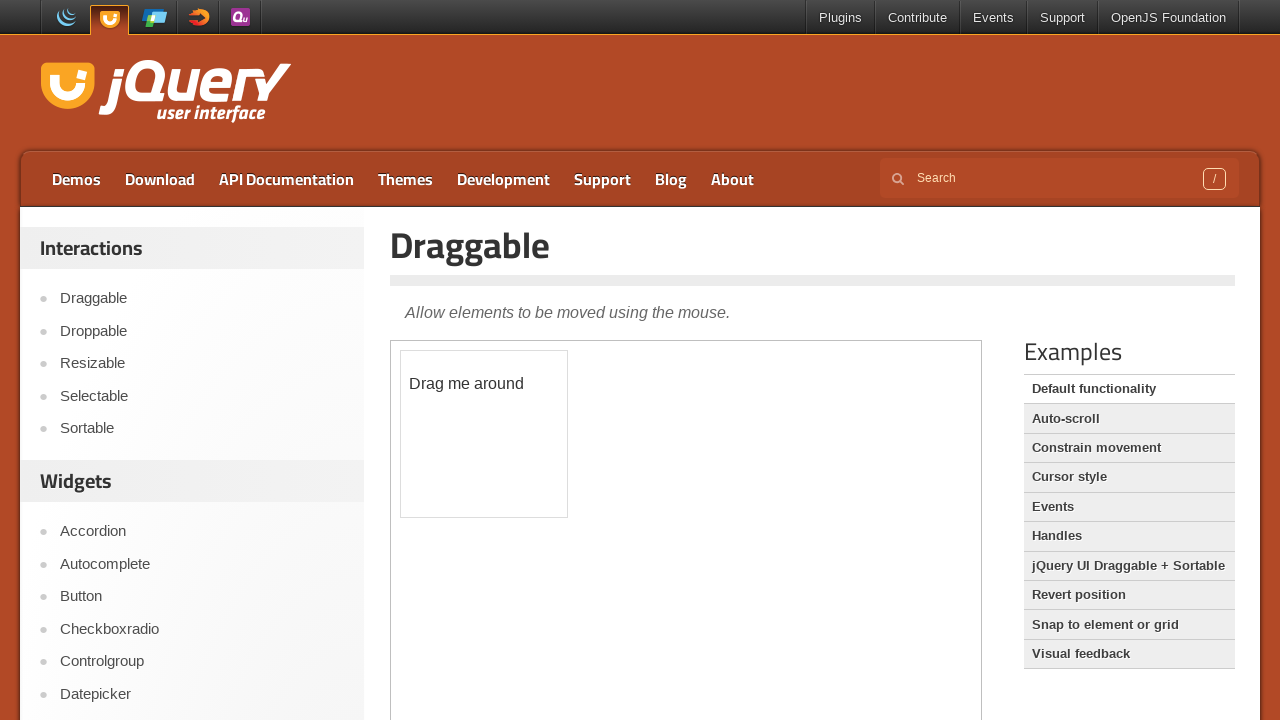

Pressed and held the mouse button down at (484, 434)
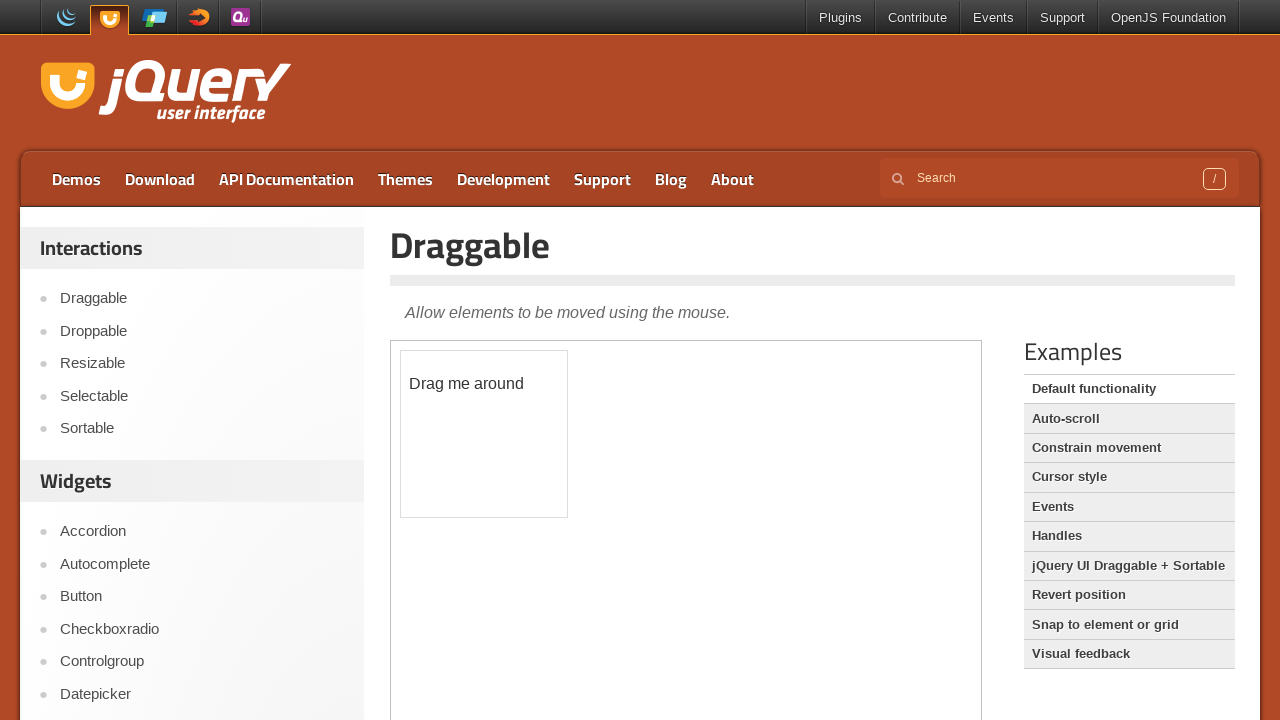

Moved the mouse 100 pixels right and 200 pixels down while holding the button at (584, 634)
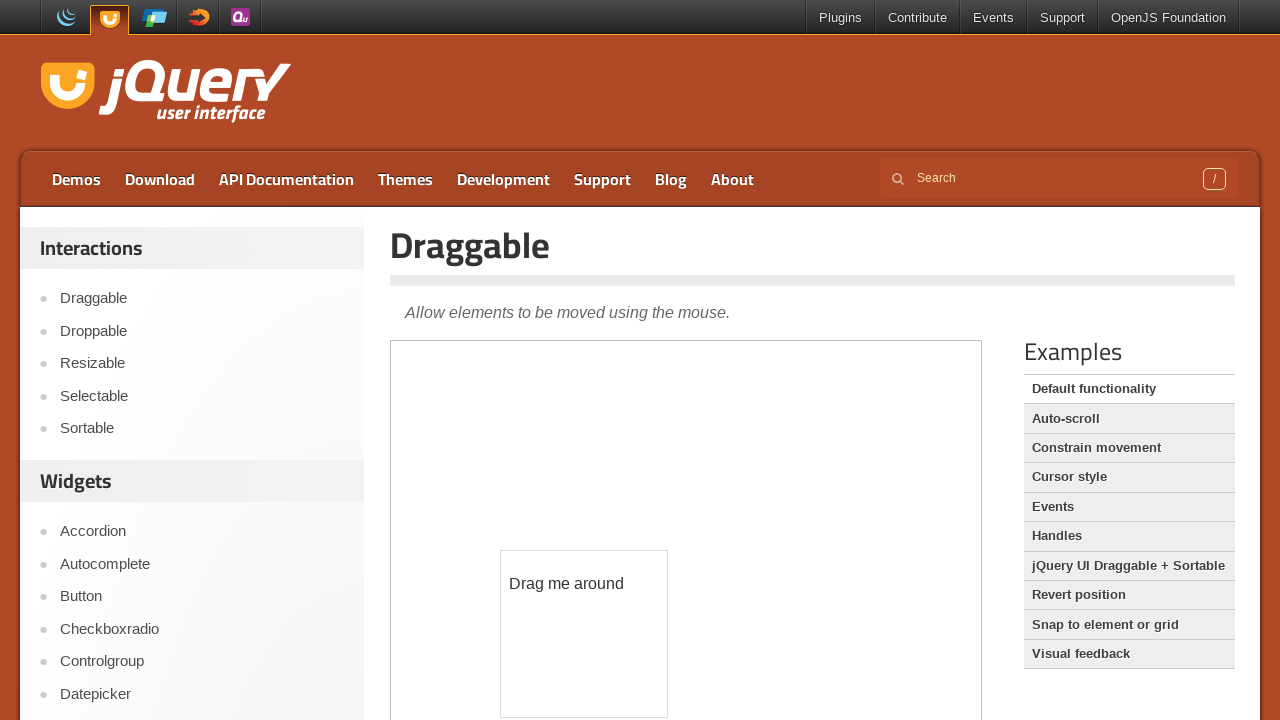

Released the mouse button, completing the drag-and-drop action at (584, 634)
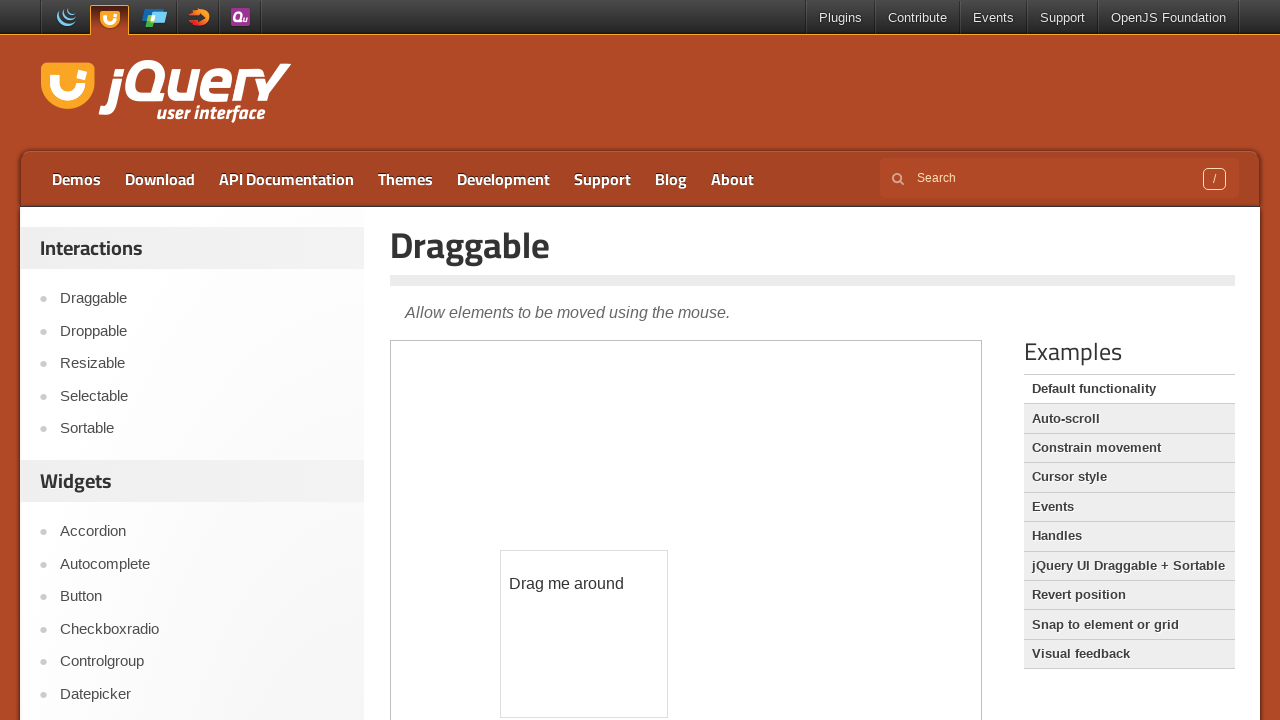

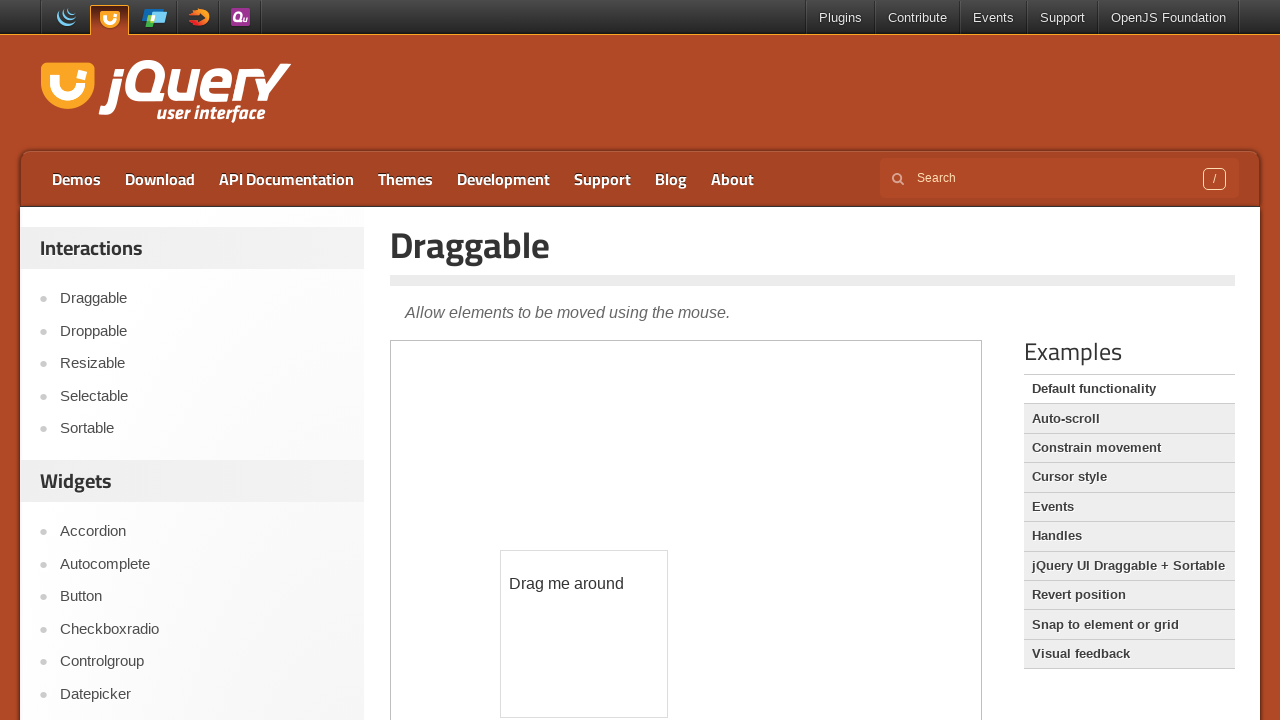